Tests dropdown interaction on a blog page by clicking a dropdown element and then clicking a Gmail link that appears

Starting URL: https://omayo.blogspot.com/

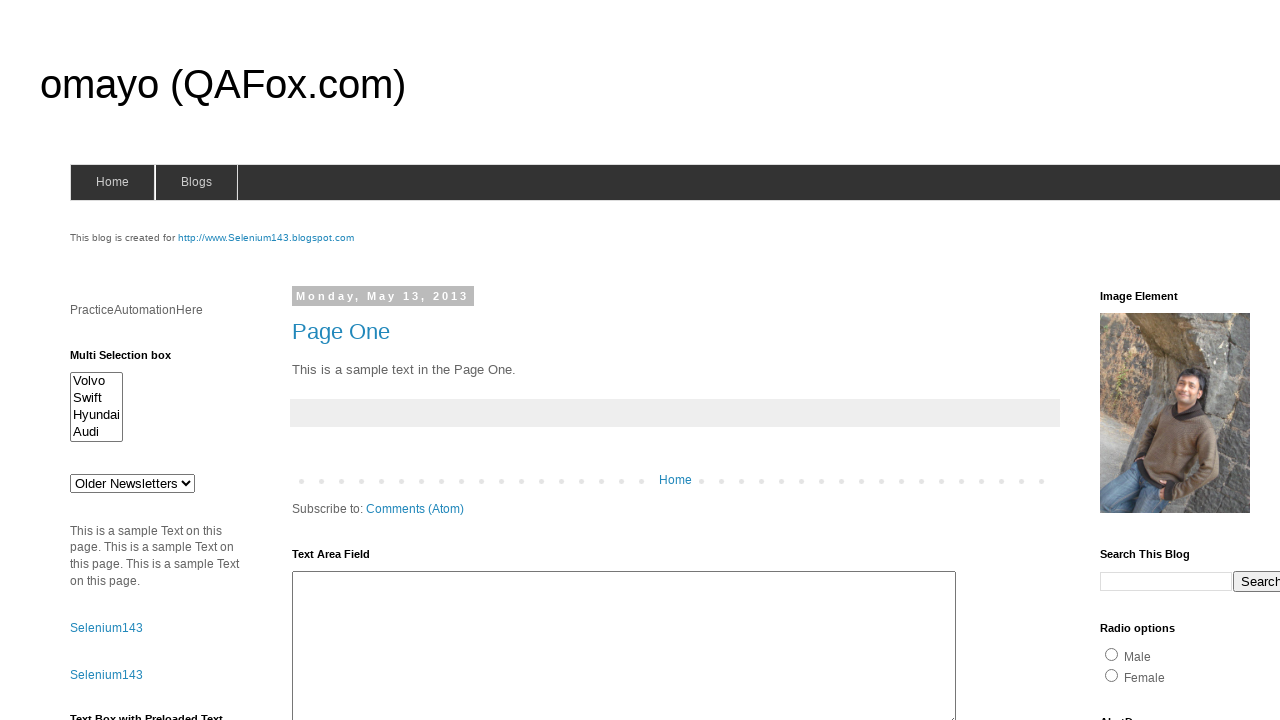

Navigated to https://omayo.blogspot.com/
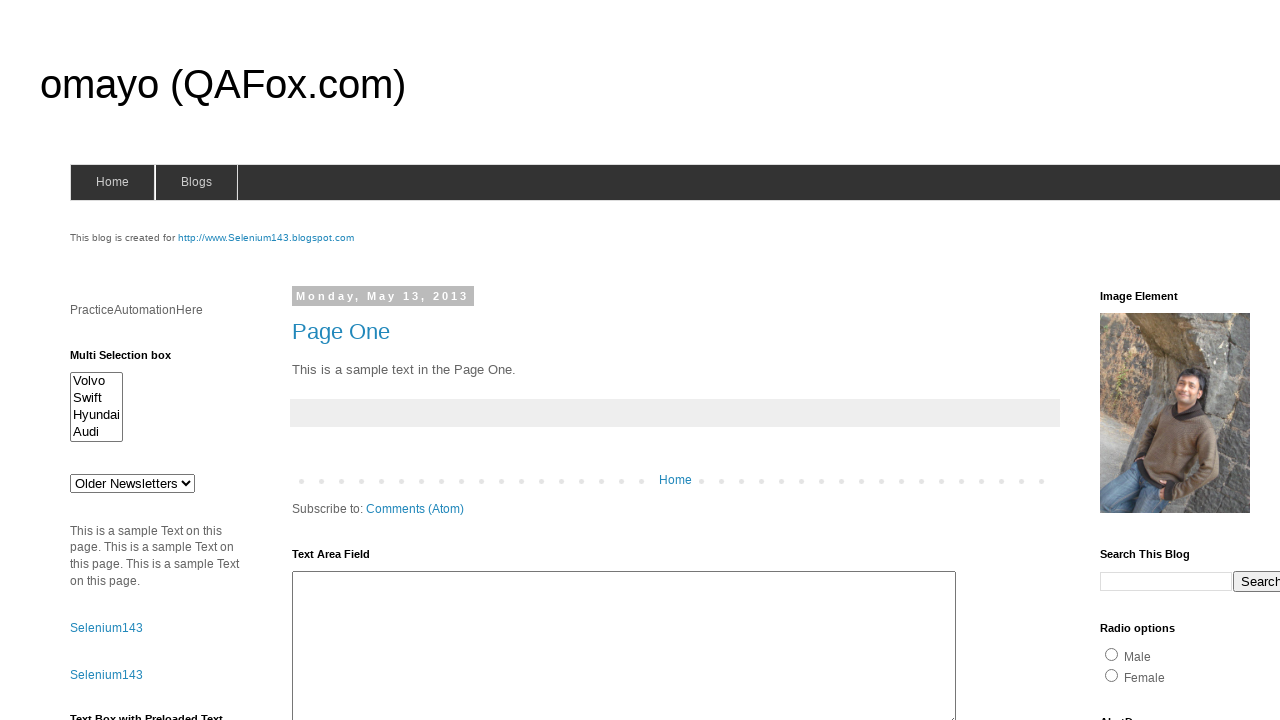

Clicked on dropdown element at (1227, 360) on xpath=//*[@class='dropdown']
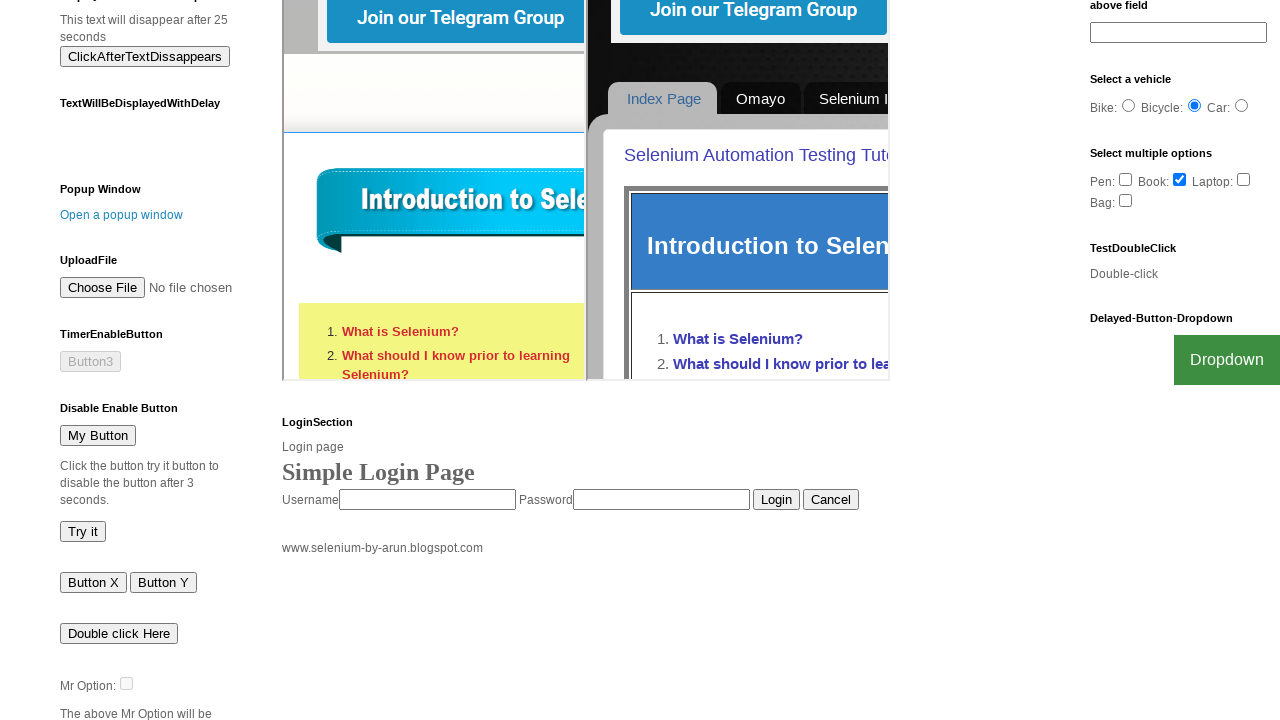

Gmail link appeared in dropdown
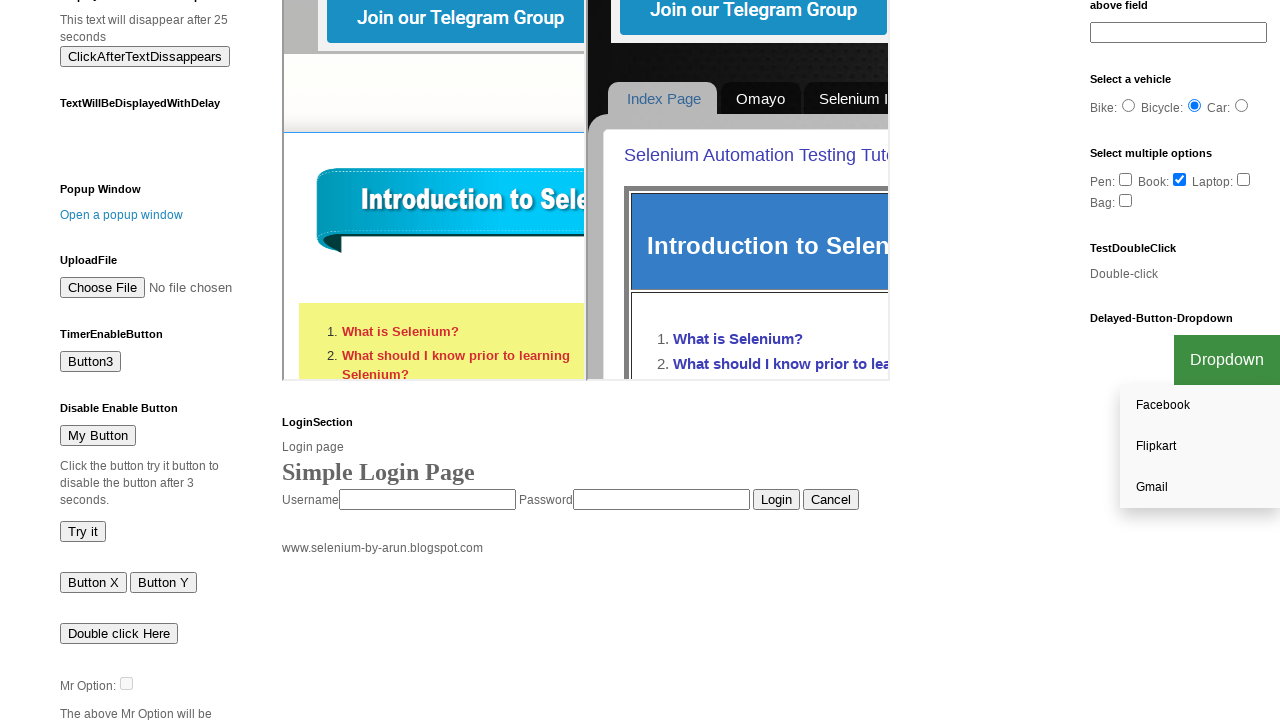

Clicked on Gmail link at (1200, 487) on text=Gmail
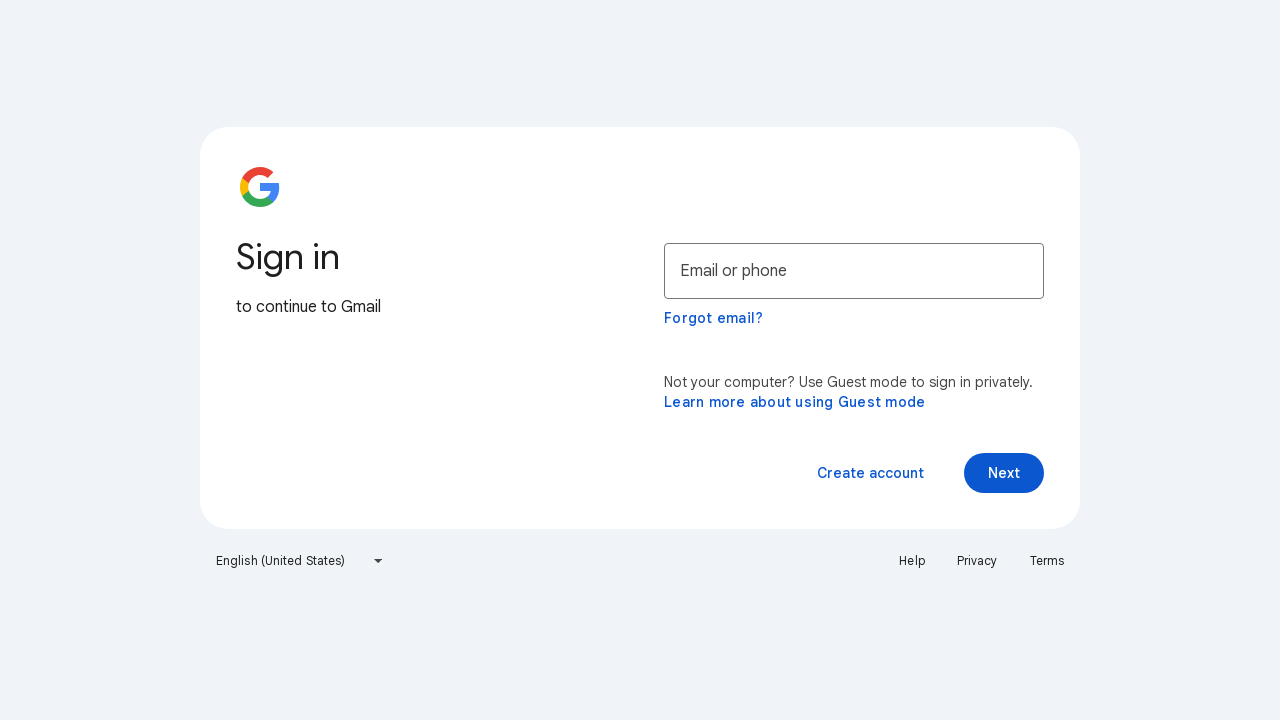

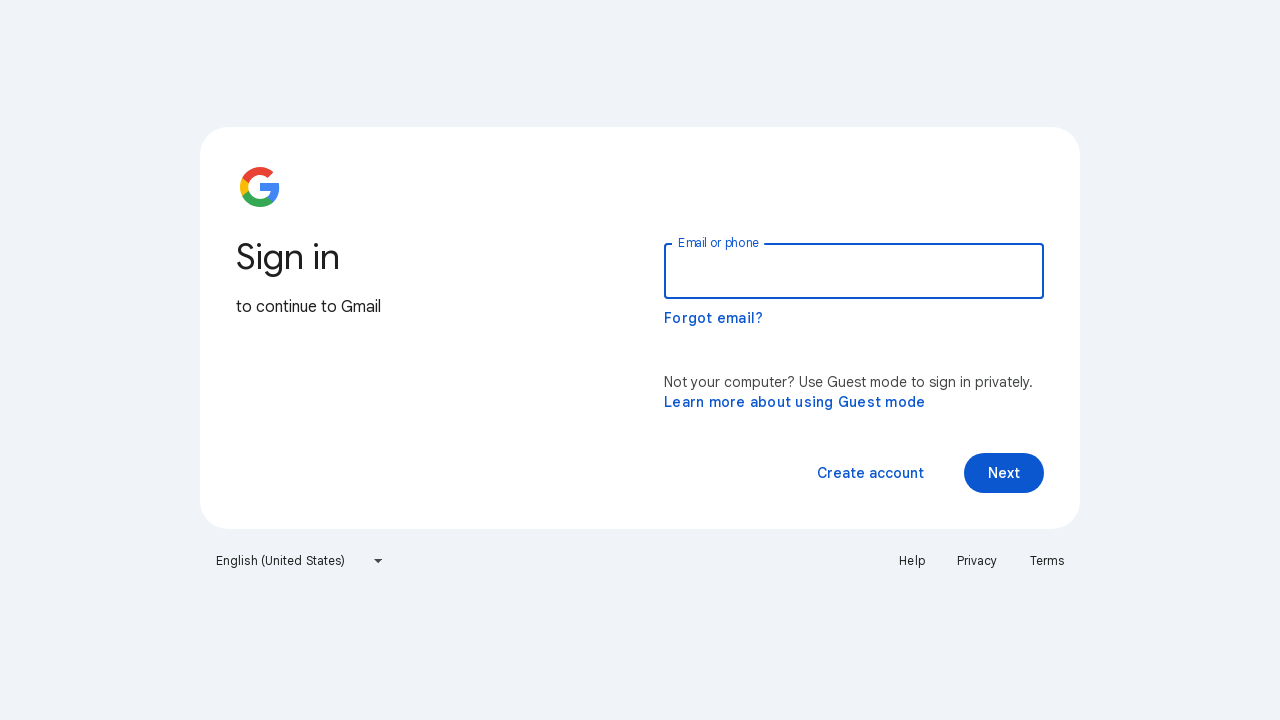